Tests an e-commerce flow by browsing products, selecting a Selenium course, and attempting to add it to cart

Starting URL: https://rahulshettyacademy.com/angularAppdemo

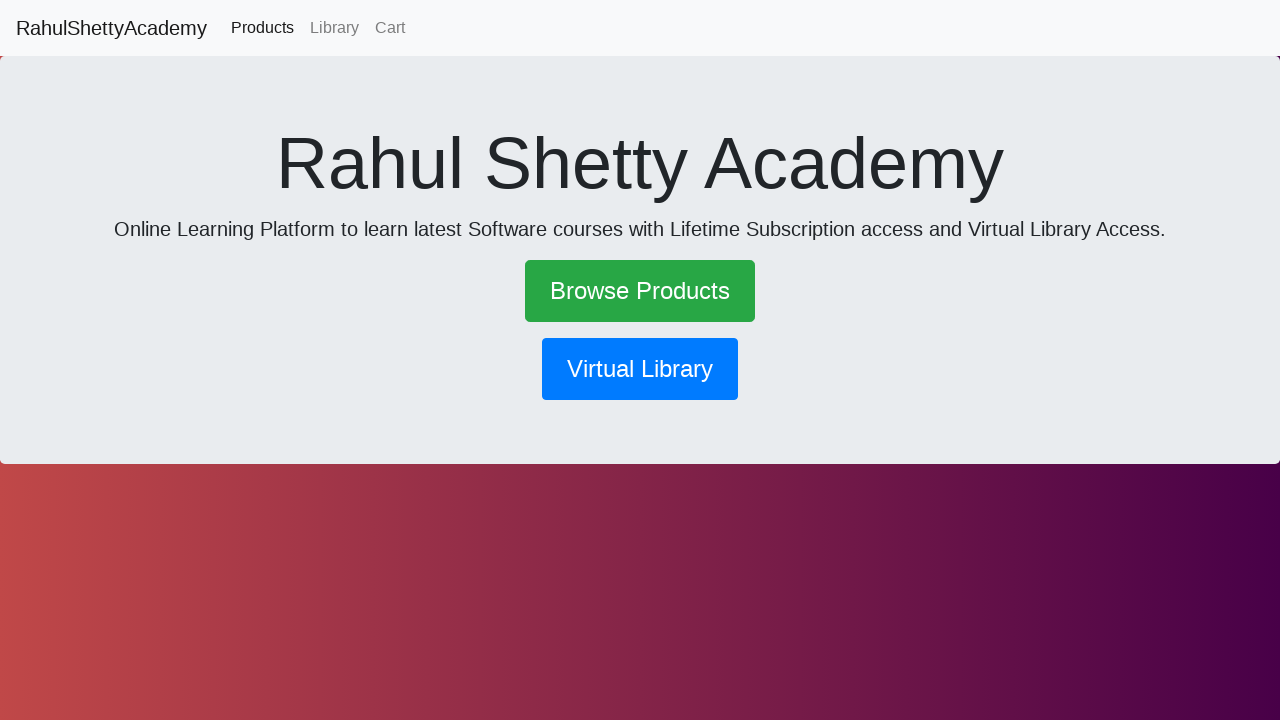

Clicked on 'Browse Products' link at (640, 291) on xpath=//a[contains(text(),'Browse Products')]
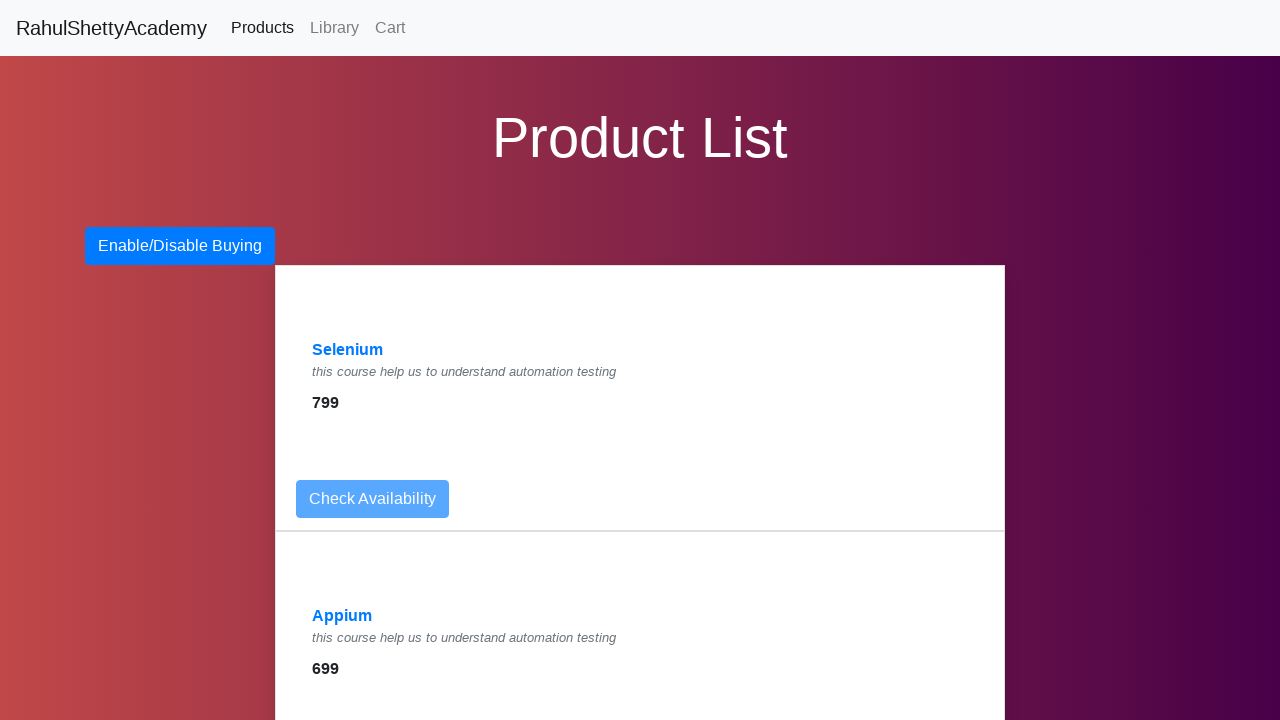

Clicked on 'Selenium' course link at (348, 350) on xpath=//a[contains(text(),'Selenium')]
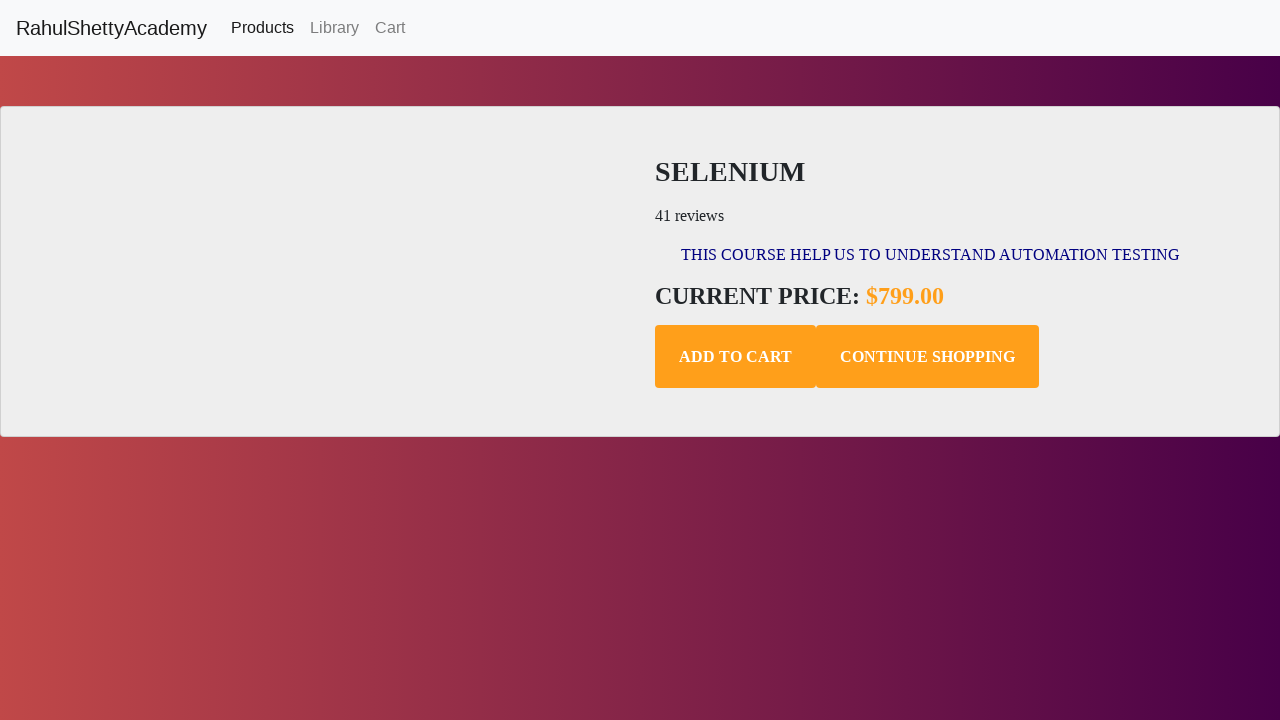

Clicked on 'Add to Cart' button for Selenium course at (736, 357) on xpath=//button[contains(@class,'add-to-cart btn')]
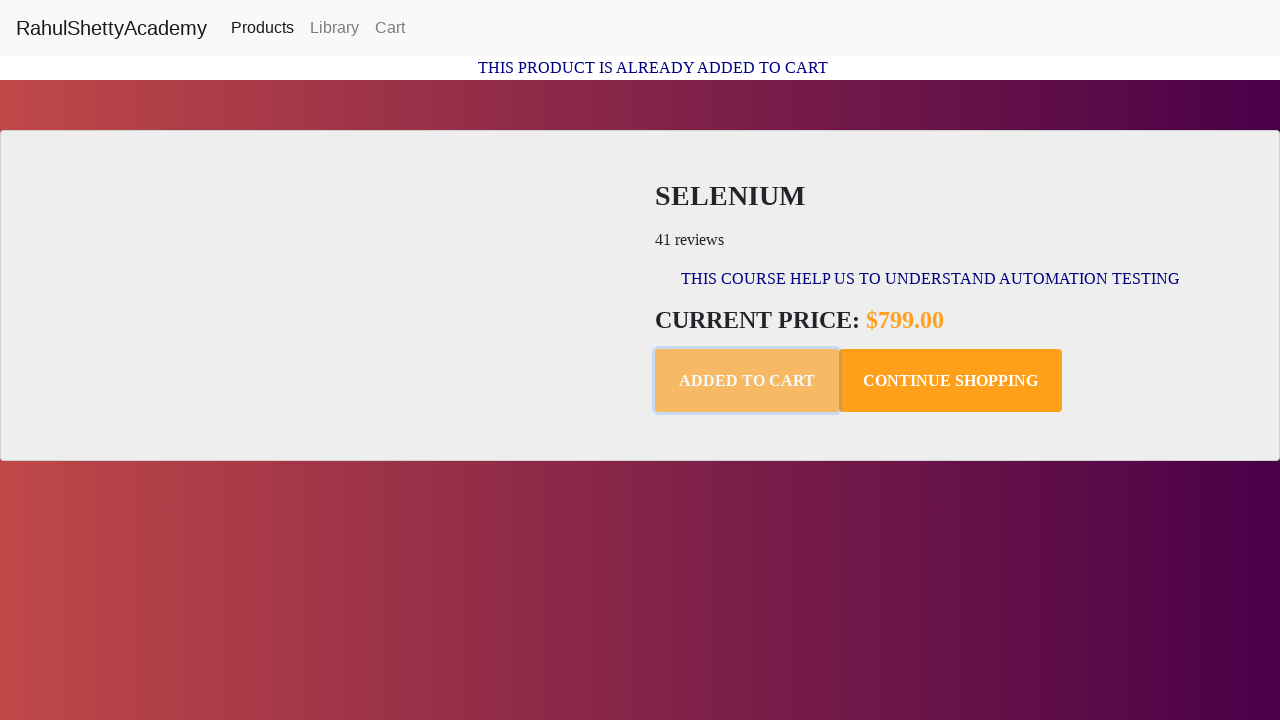

Verified confirmation message 'This Product is already added to Cart' appeared
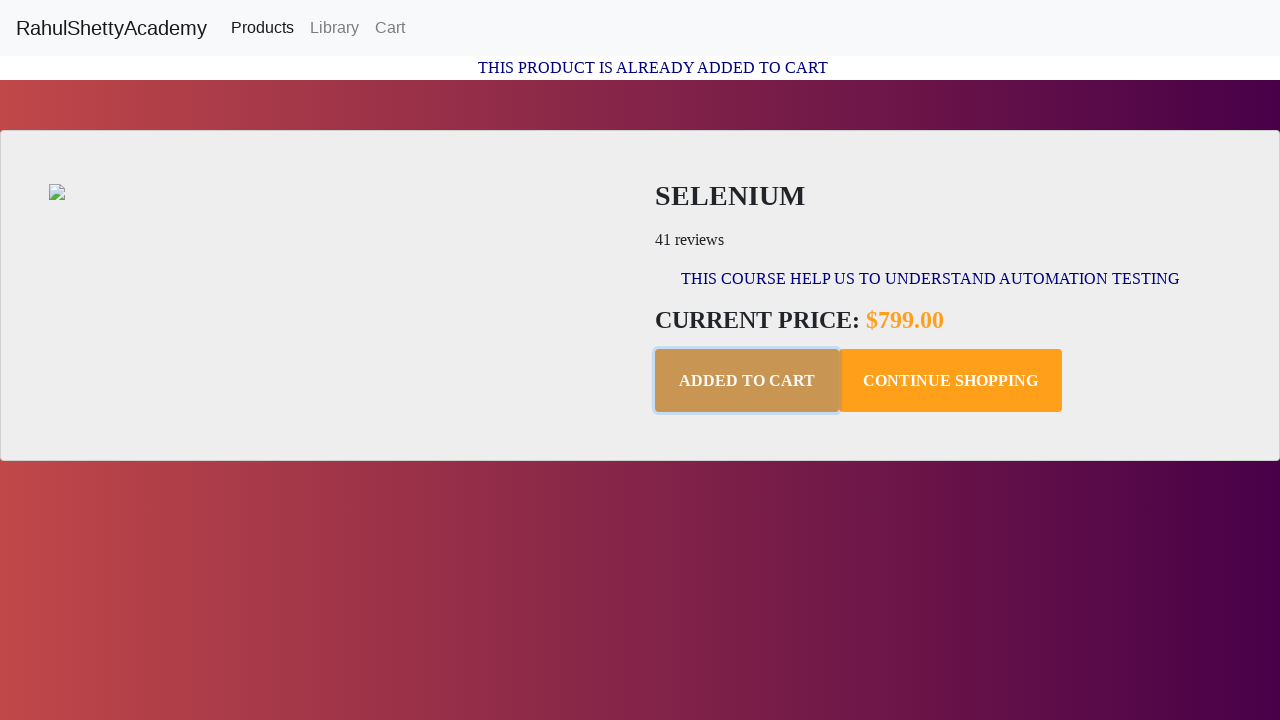

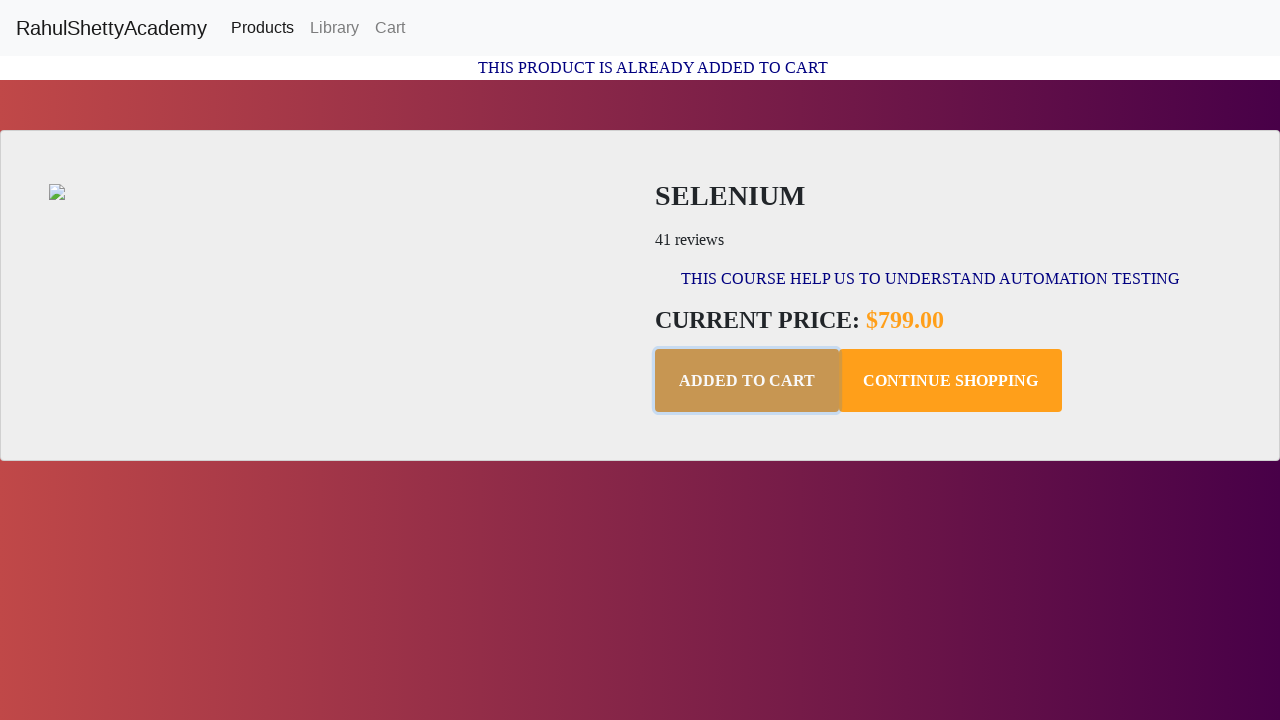